Tests the jQuery UI datepicker by switching to an iframe and filling in a date value in the datepicker input field.

Starting URL: https://jqueryui.com/datepicker/

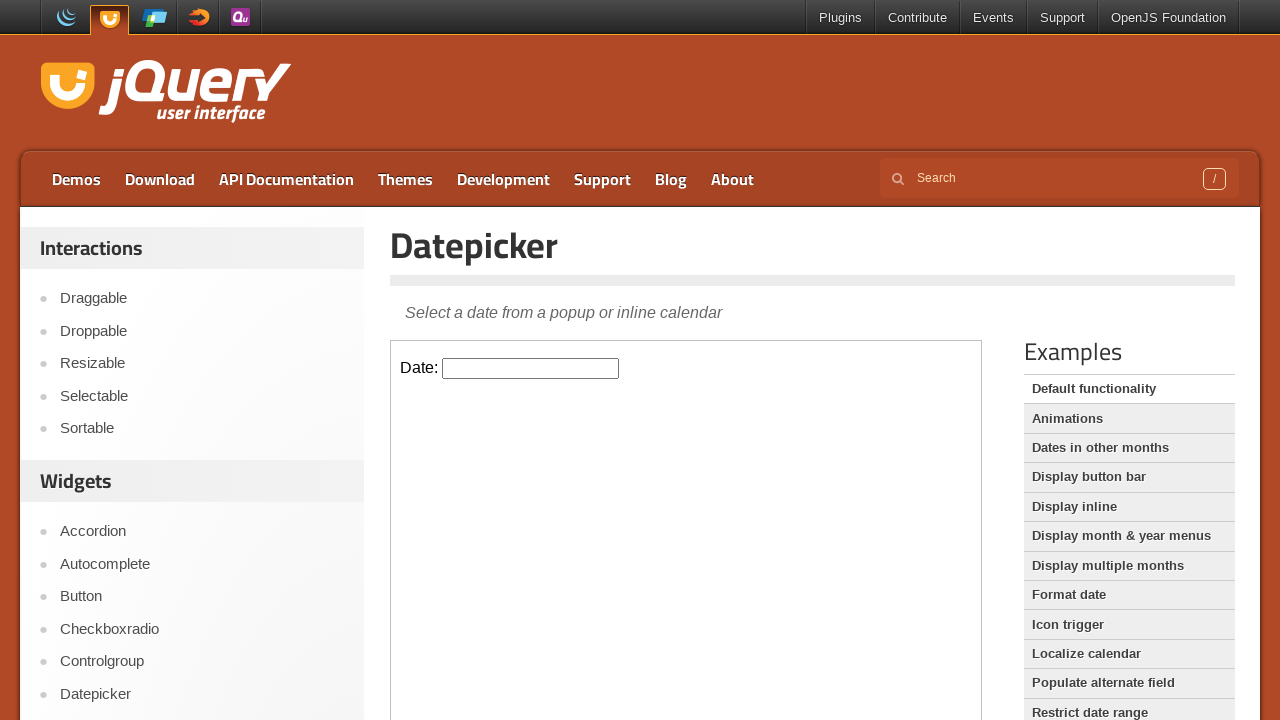

Located the first iframe containing the datepicker
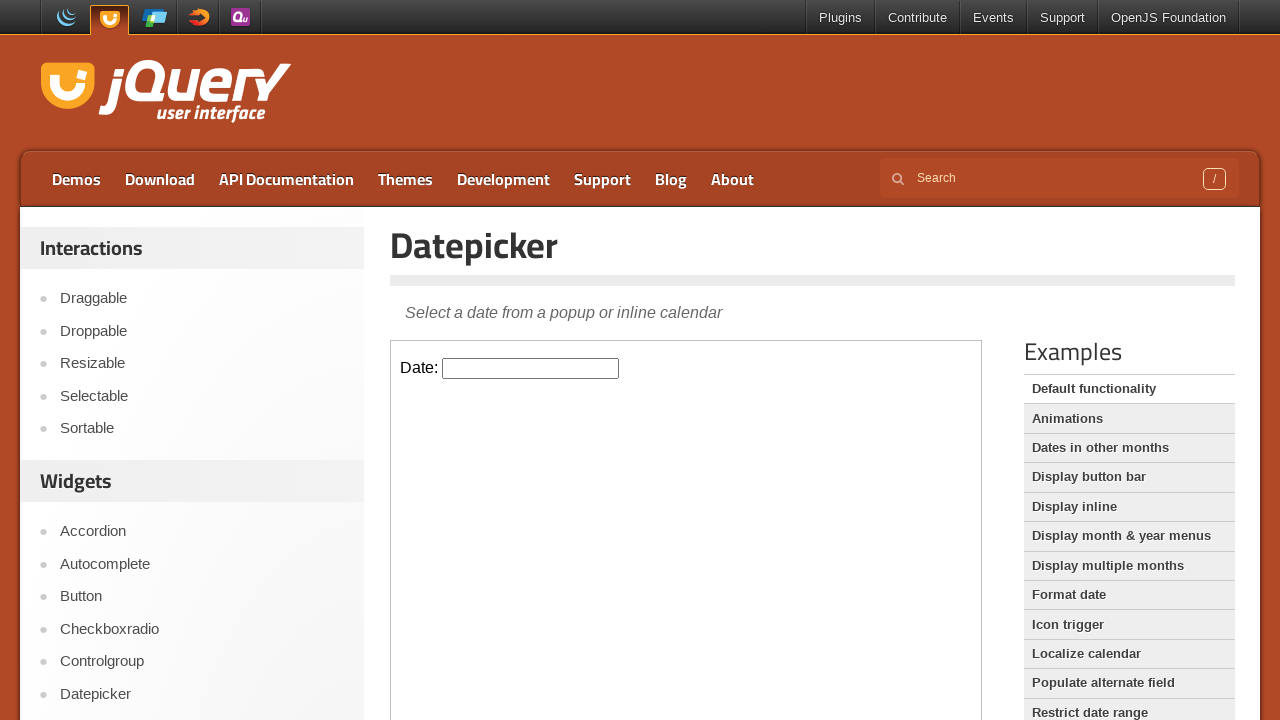

Filled datepicker input field with date '10/01/2025' on iframe >> nth=0 >> internal:control=enter-frame >> #datepicker
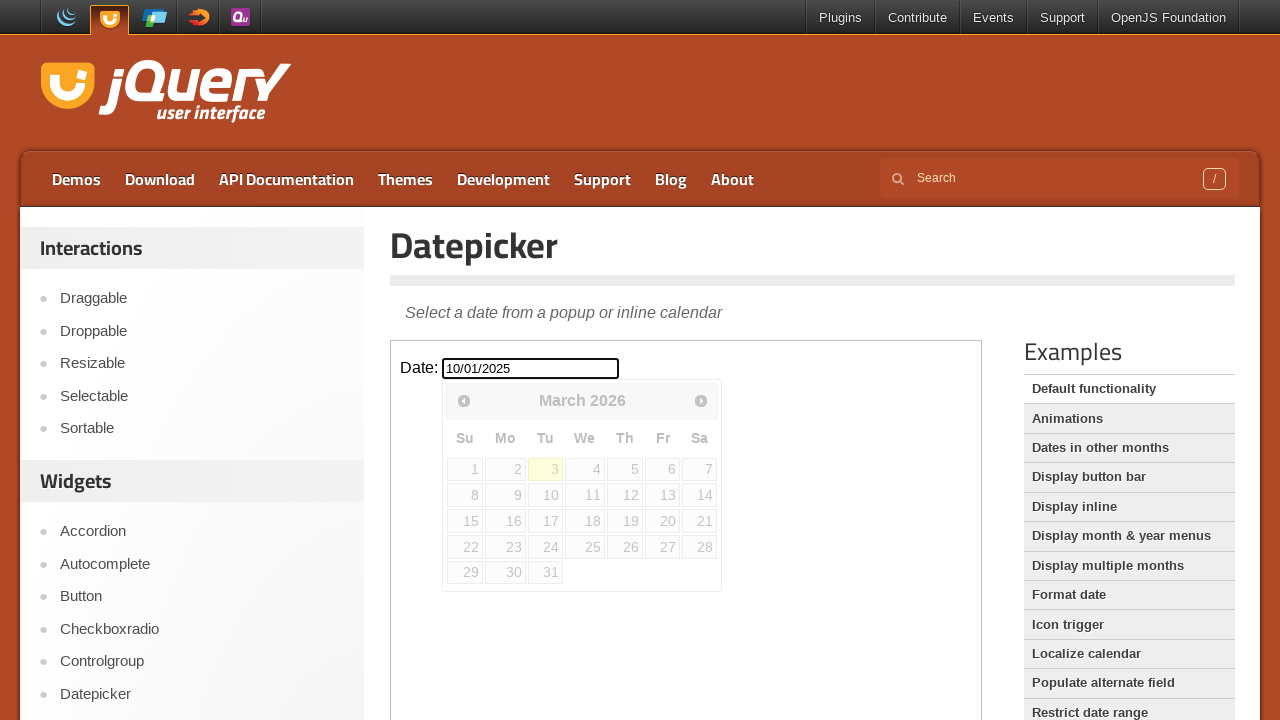

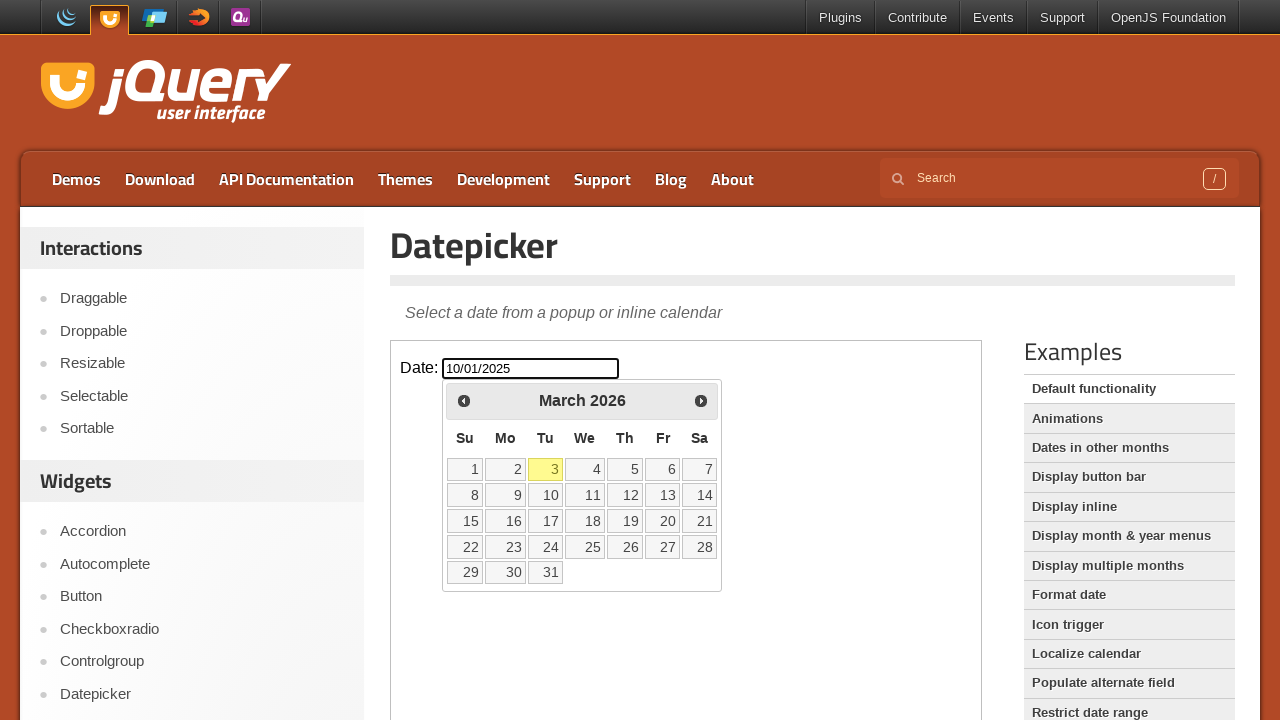